Navigates to the Mercedes-Benz homepage and verifies the page loads successfully

Starting URL: https://www.mercedes-benz.com/en/

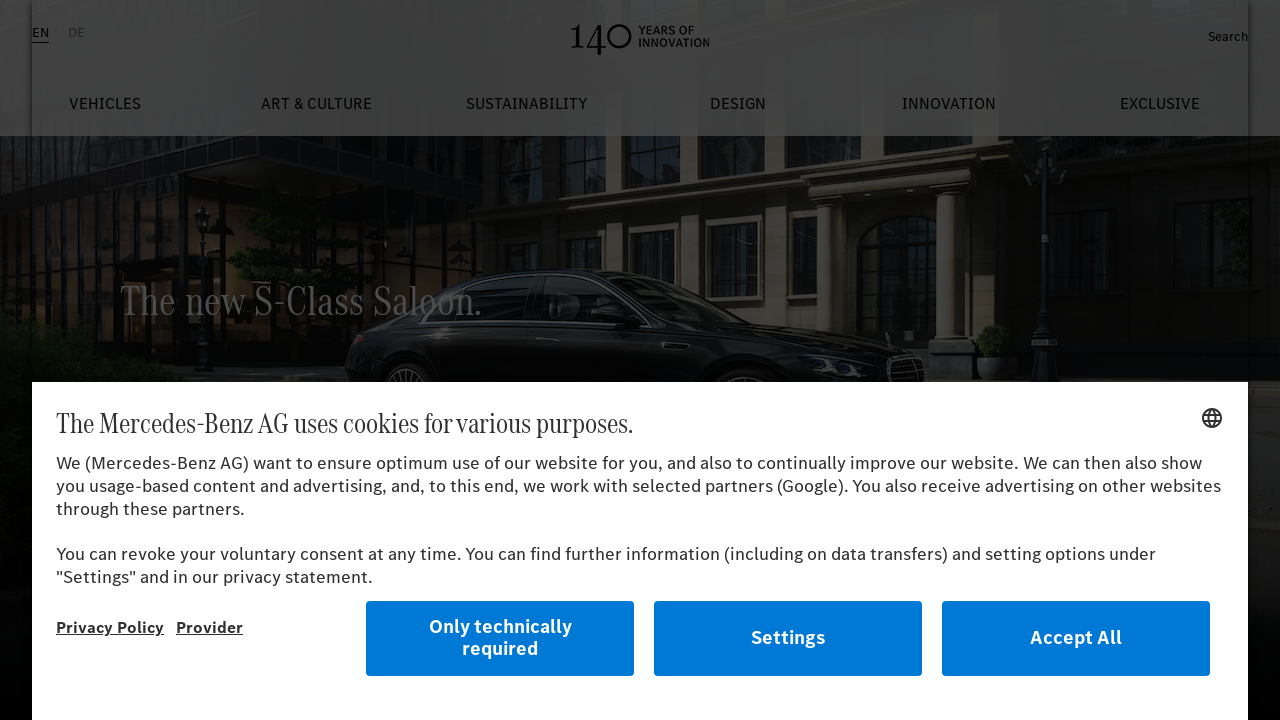

Page reached domcontentloaded state
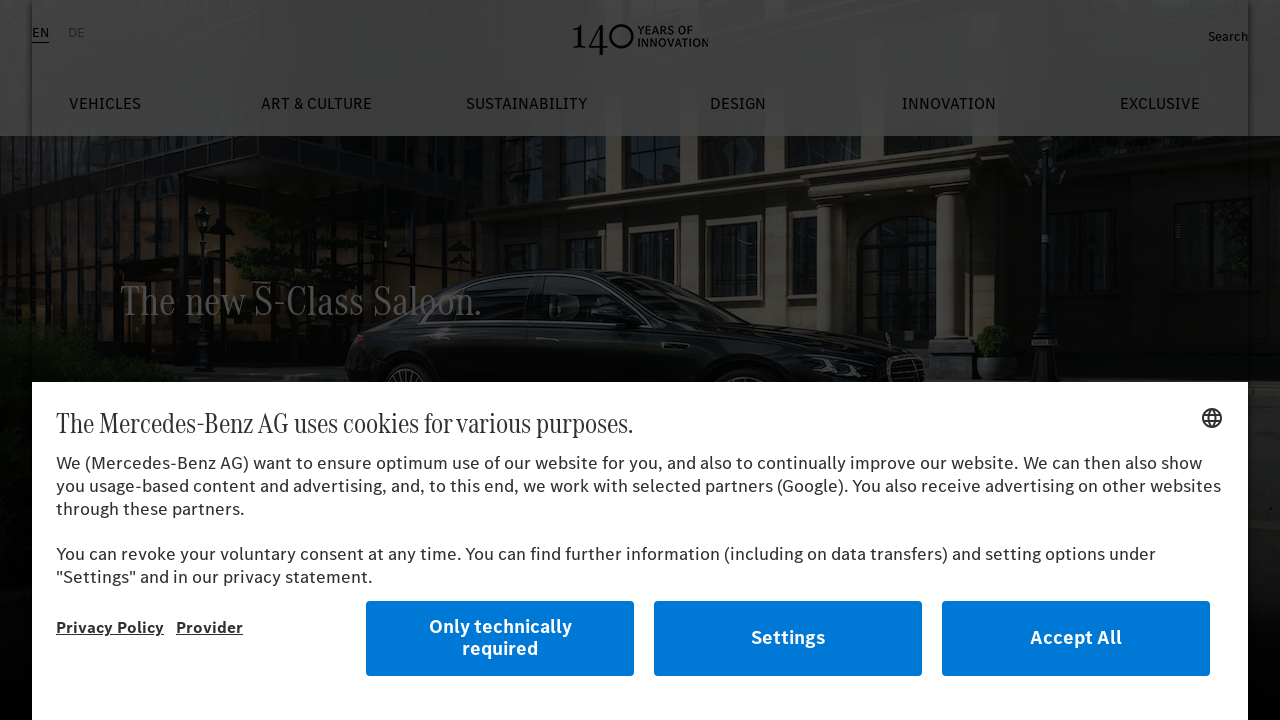

Body element is visible - Mercedes-Benz homepage loaded successfully
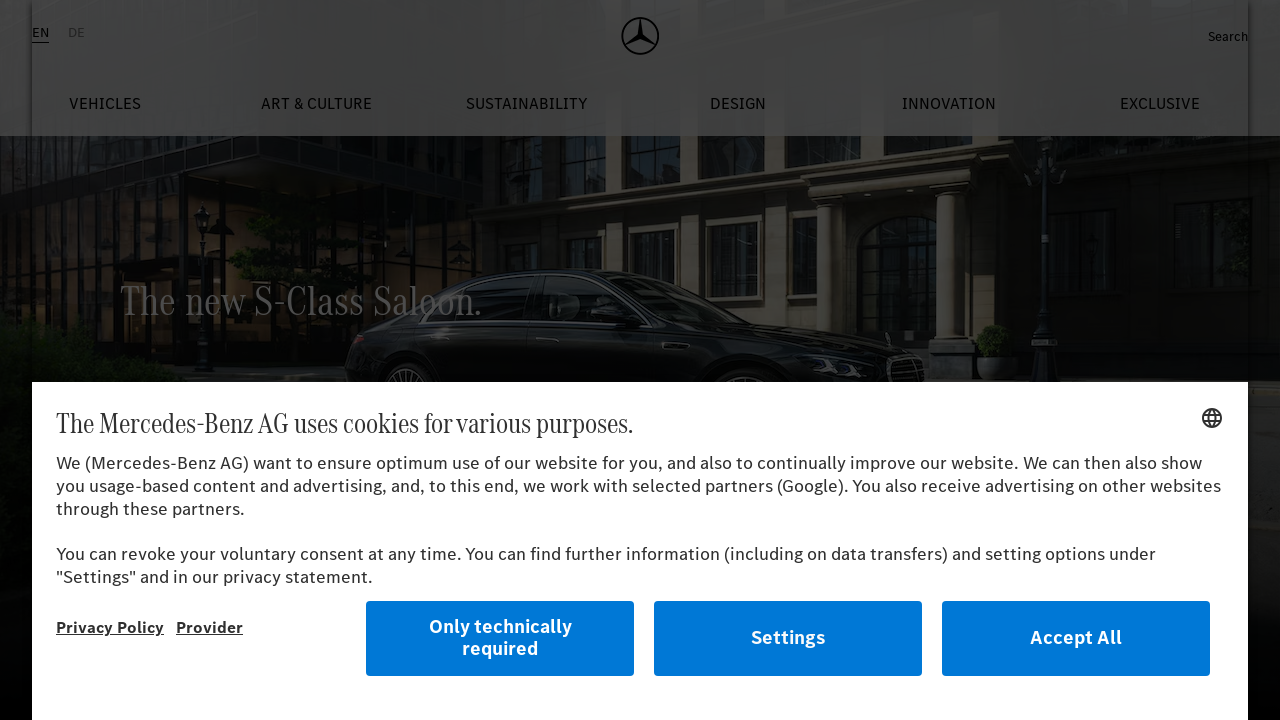

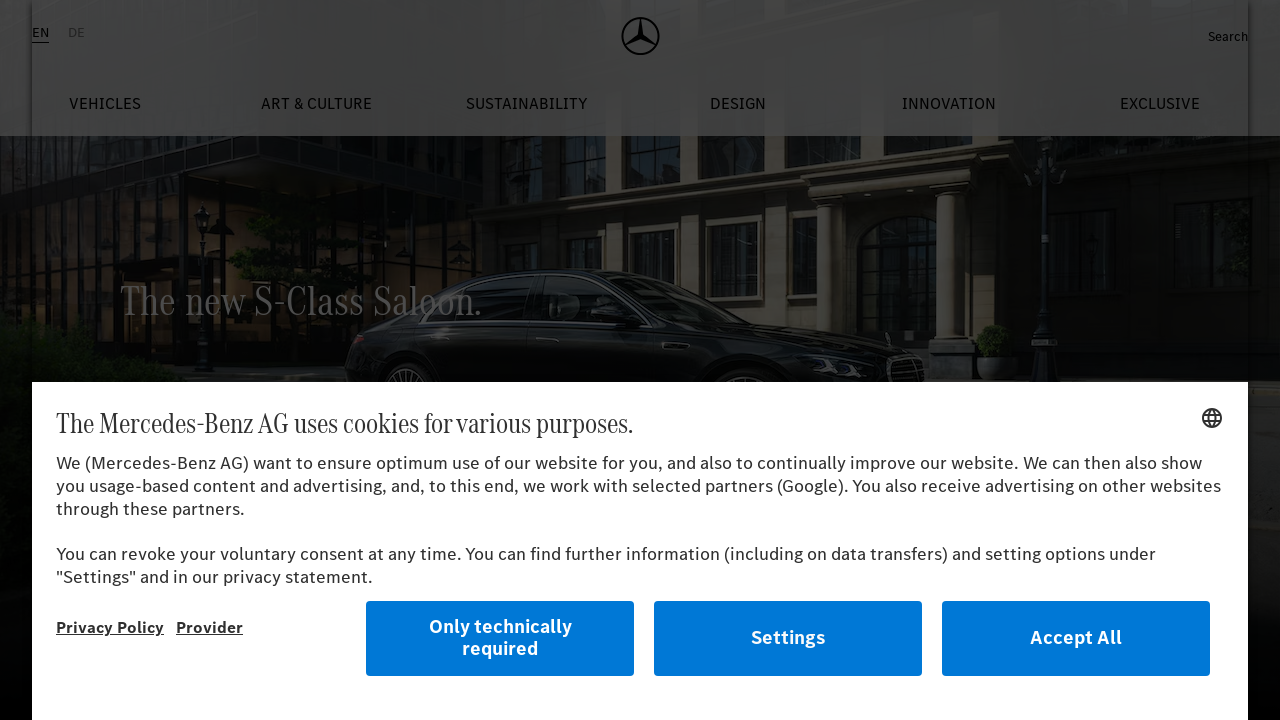